Tests marking individual items as complete by checking the checkbox on each todo

Starting URL: https://demo.playwright.dev/todomvc

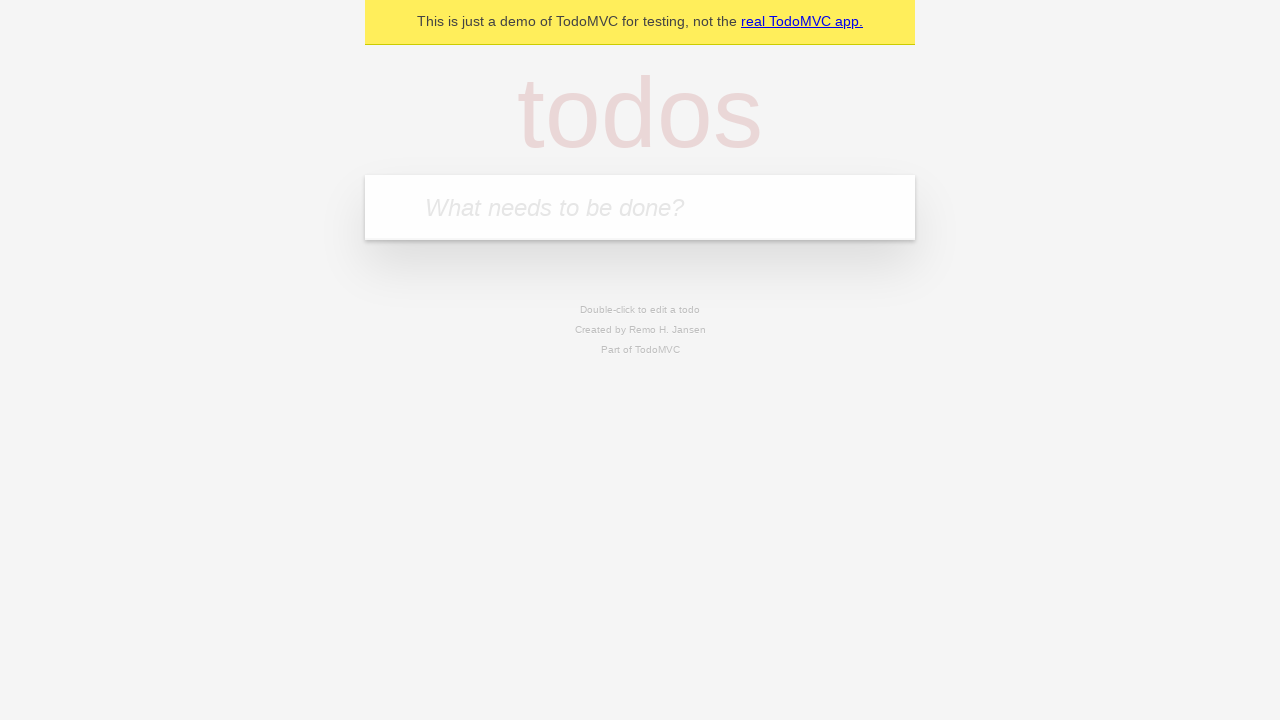

Filled todo input with 'buy some cheese' on internal:attr=[placeholder="What needs to be done?"i]
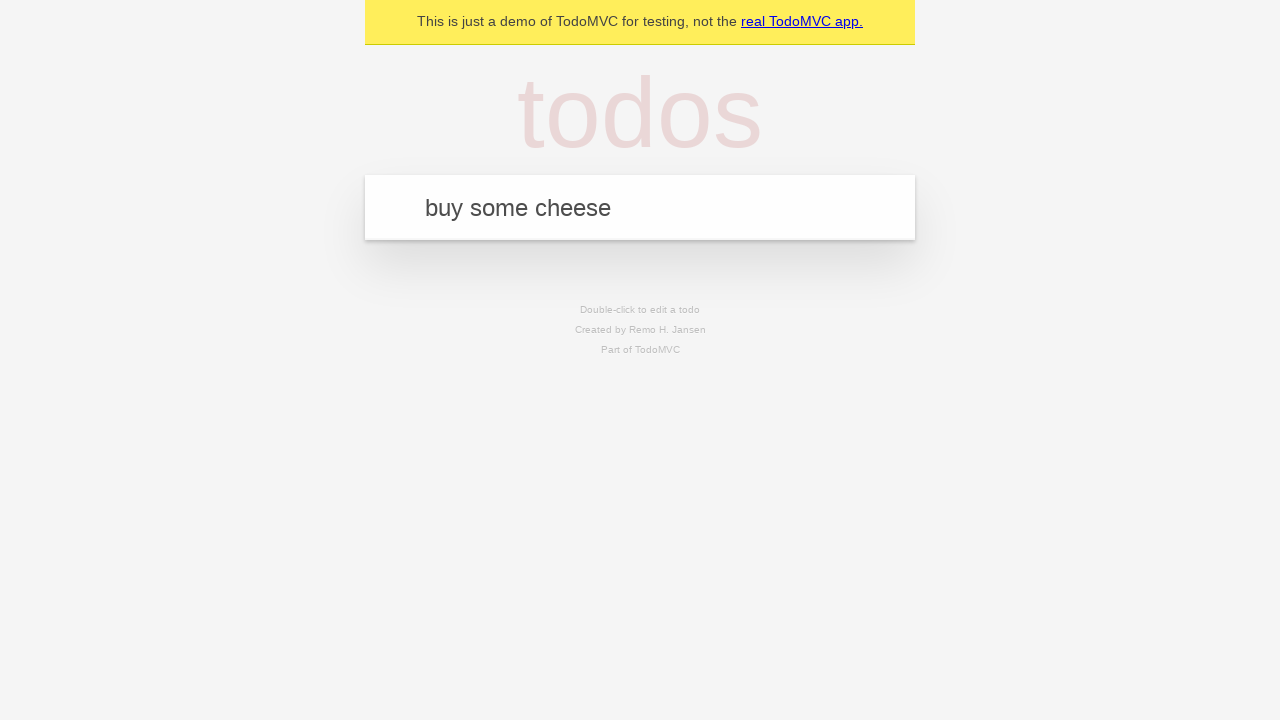

Pressed Enter to create todo item 'buy some cheese' on internal:attr=[placeholder="What needs to be done?"i]
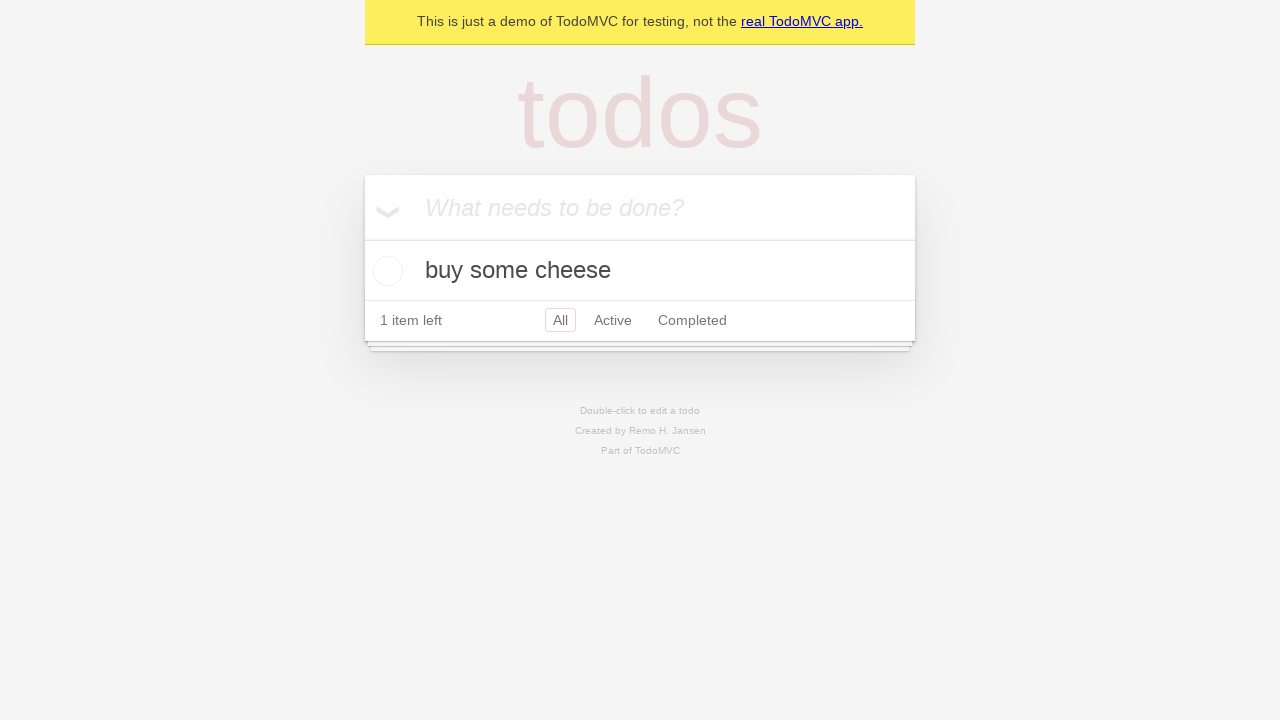

Filled todo input with 'feed the cat' on internal:attr=[placeholder="What needs to be done?"i]
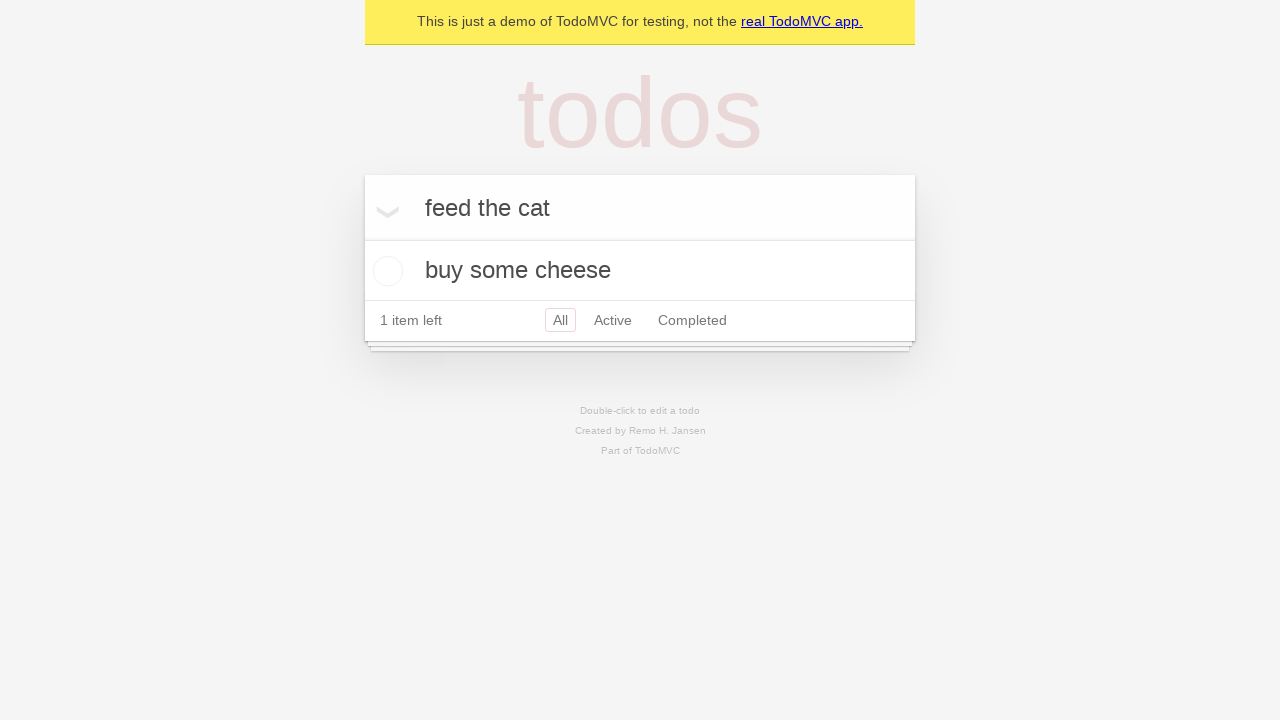

Pressed Enter to create todo item 'feed the cat' on internal:attr=[placeholder="What needs to be done?"i]
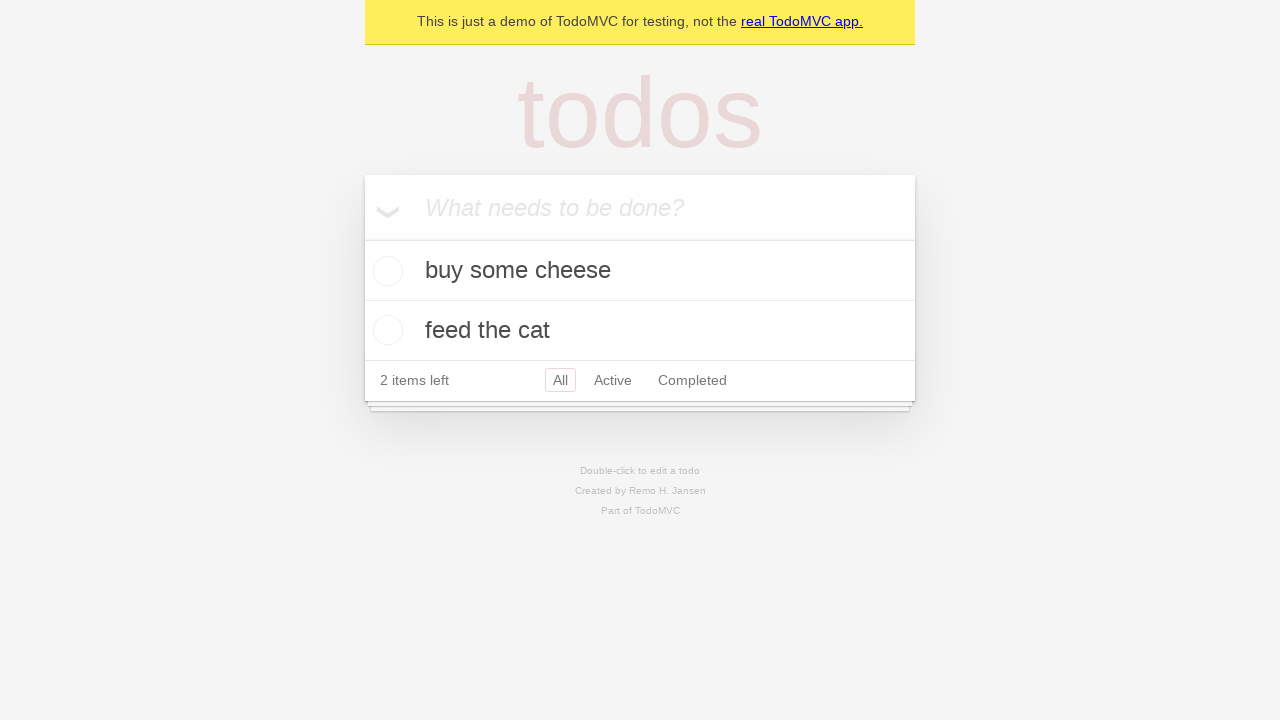

Checked checkbox for first todo item at (385, 271) on internal:testid=[data-testid="todo-item"s] >> nth=0 >> internal:role=checkbox
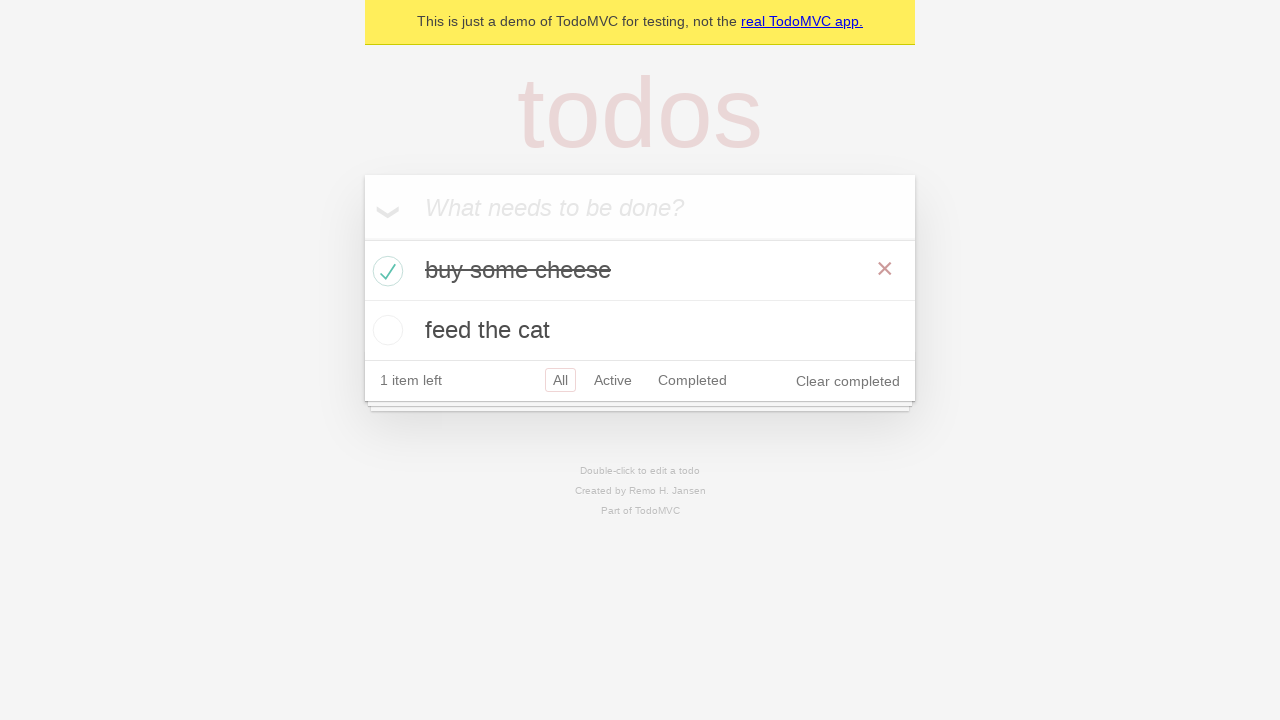

Checked checkbox for second todo item at (385, 330) on internal:testid=[data-testid="todo-item"s] >> nth=1 >> internal:role=checkbox
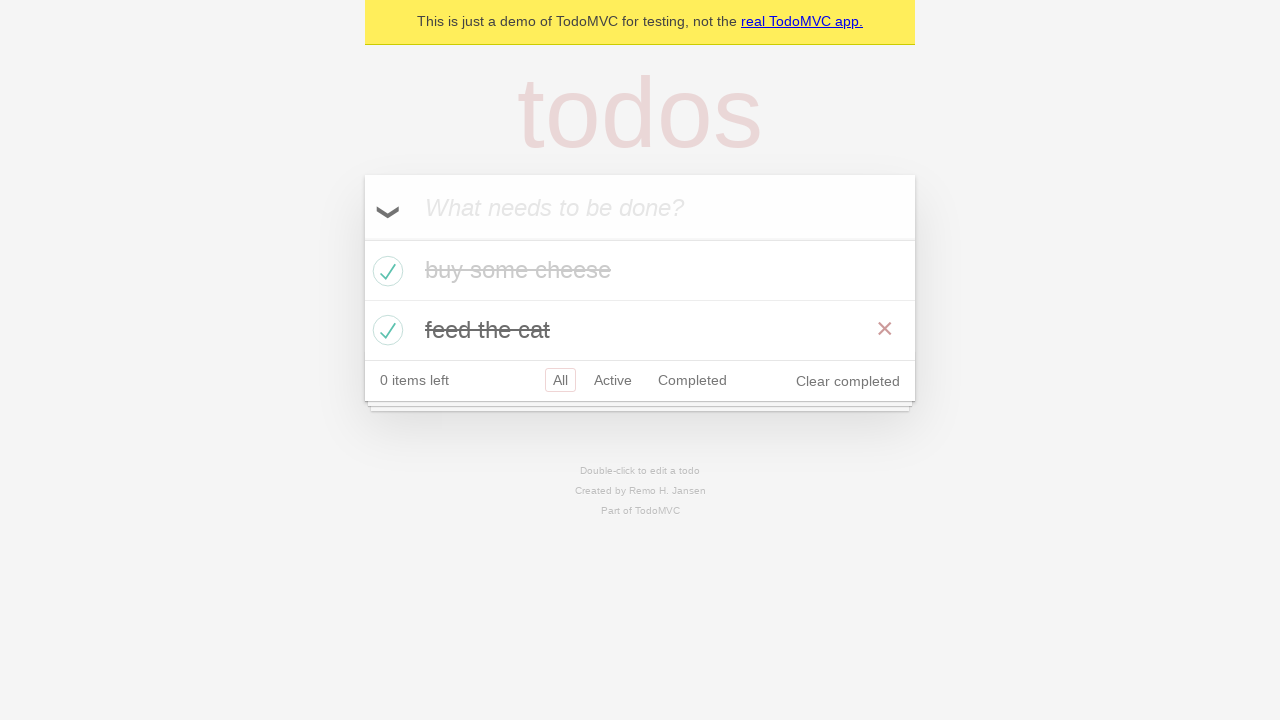

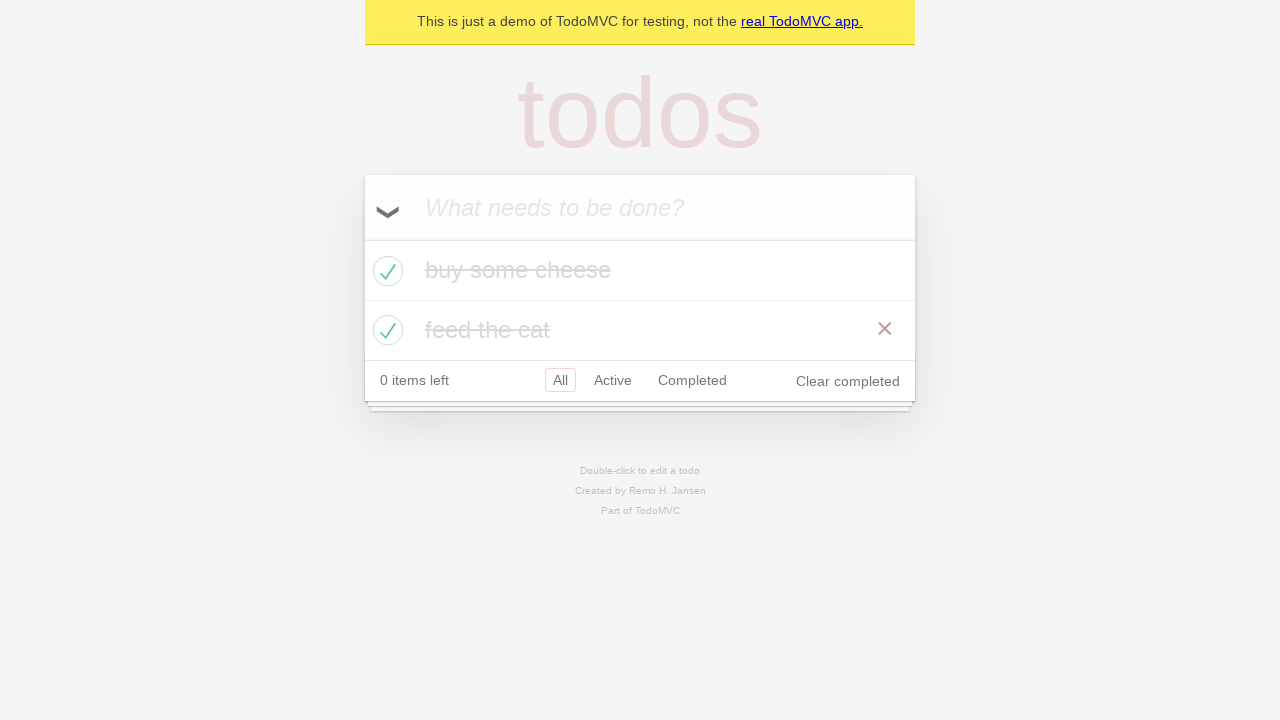